Tests selecting all custom checkboxes on a Google Form by iterating through each checkbox and clicking it if not already selected

Starting URL: https://docs.google.com/forms/d/e/1FAIpQLSfiypnd69zhuDkjKgqvpID9kwO29UCzeCVrGGtbNPZXQok0jA/viewform

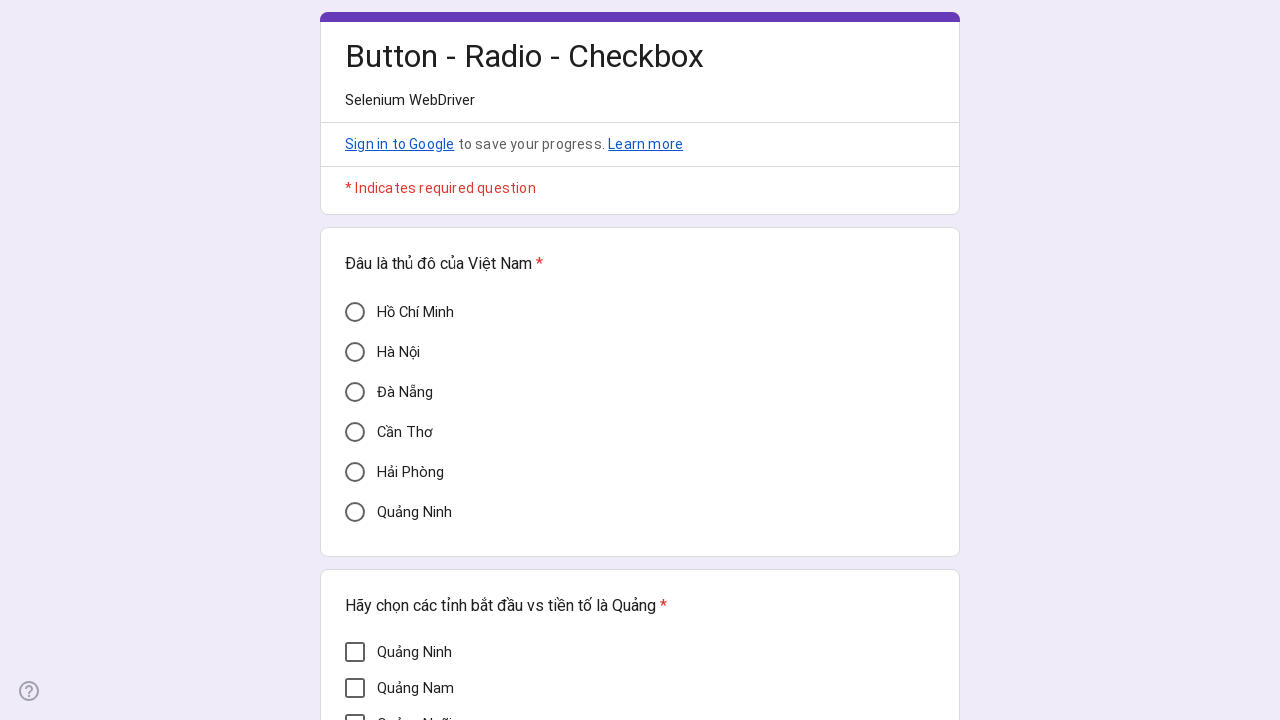

Waited for form checkboxes to load
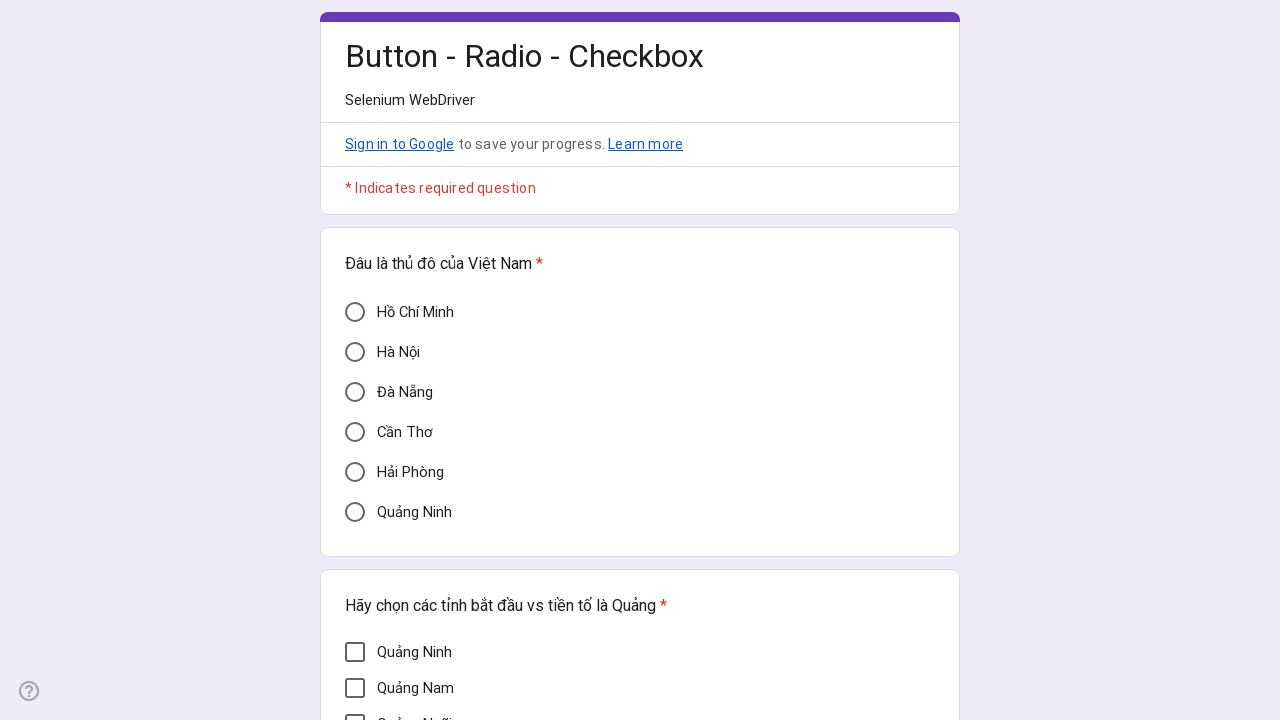

Located all custom checkboxes on the form
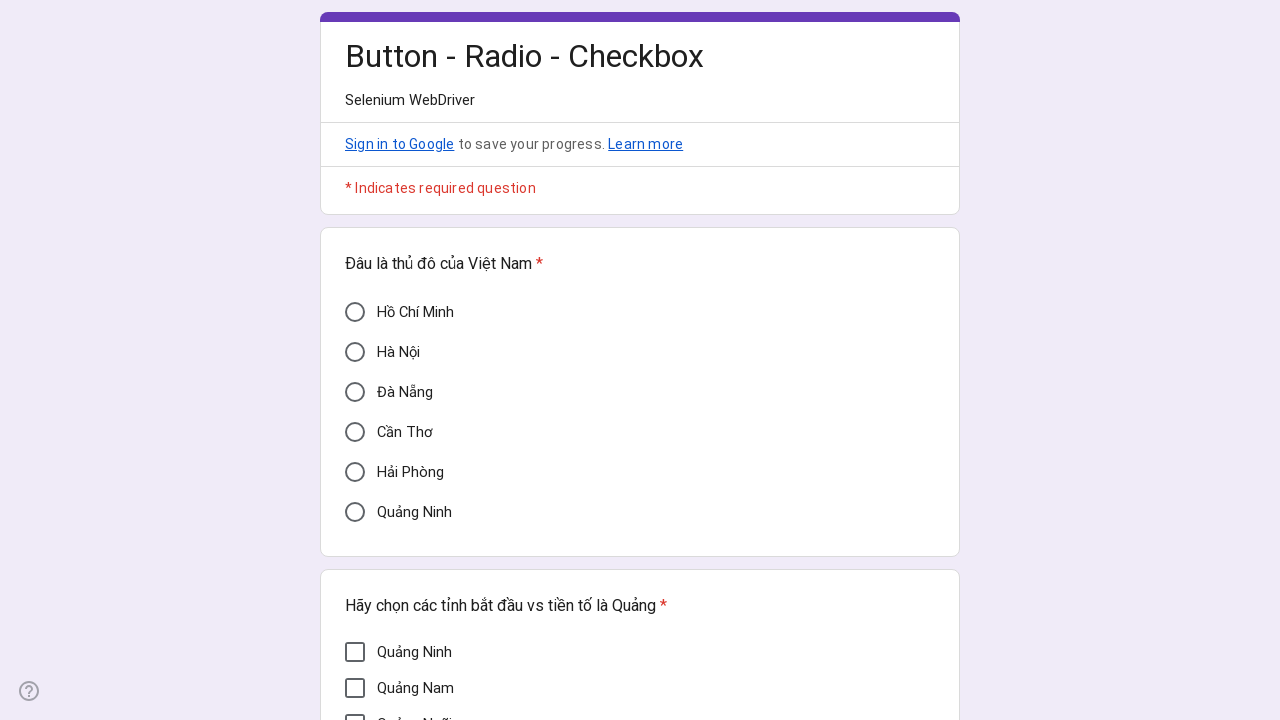

Found 7 checkboxes on the form
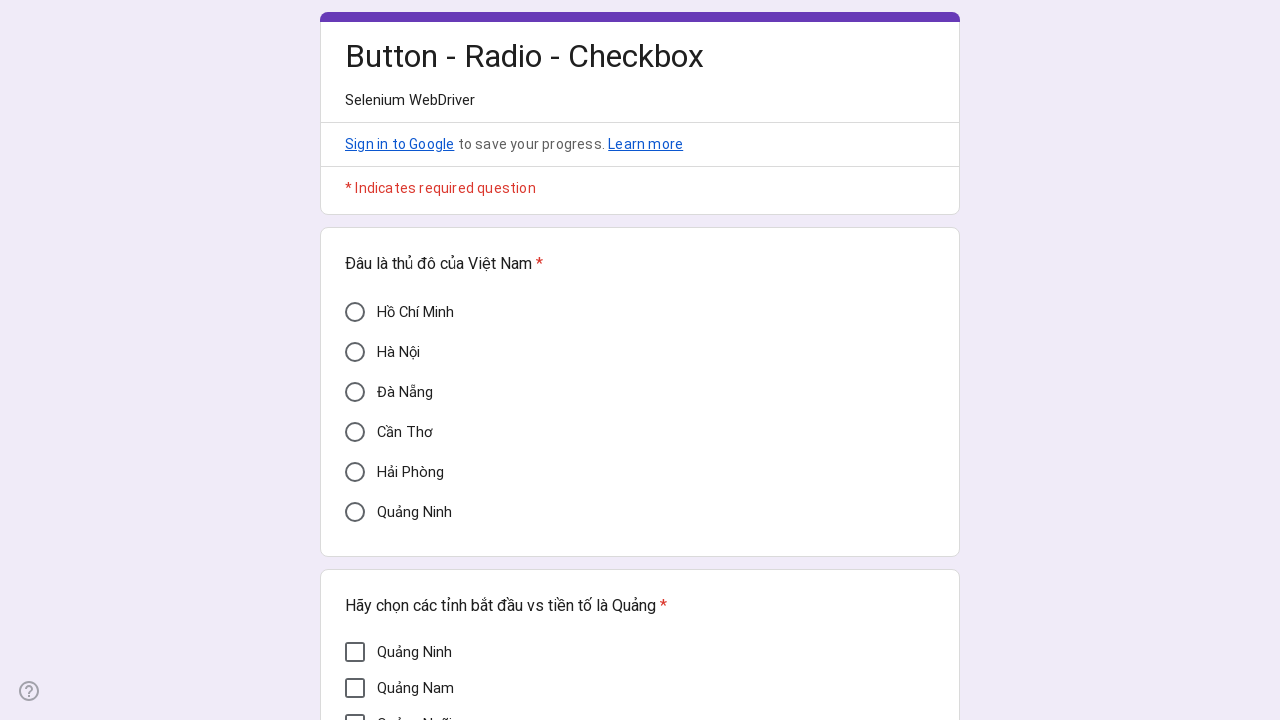

Checked aria-checked attribute for checkbox 1
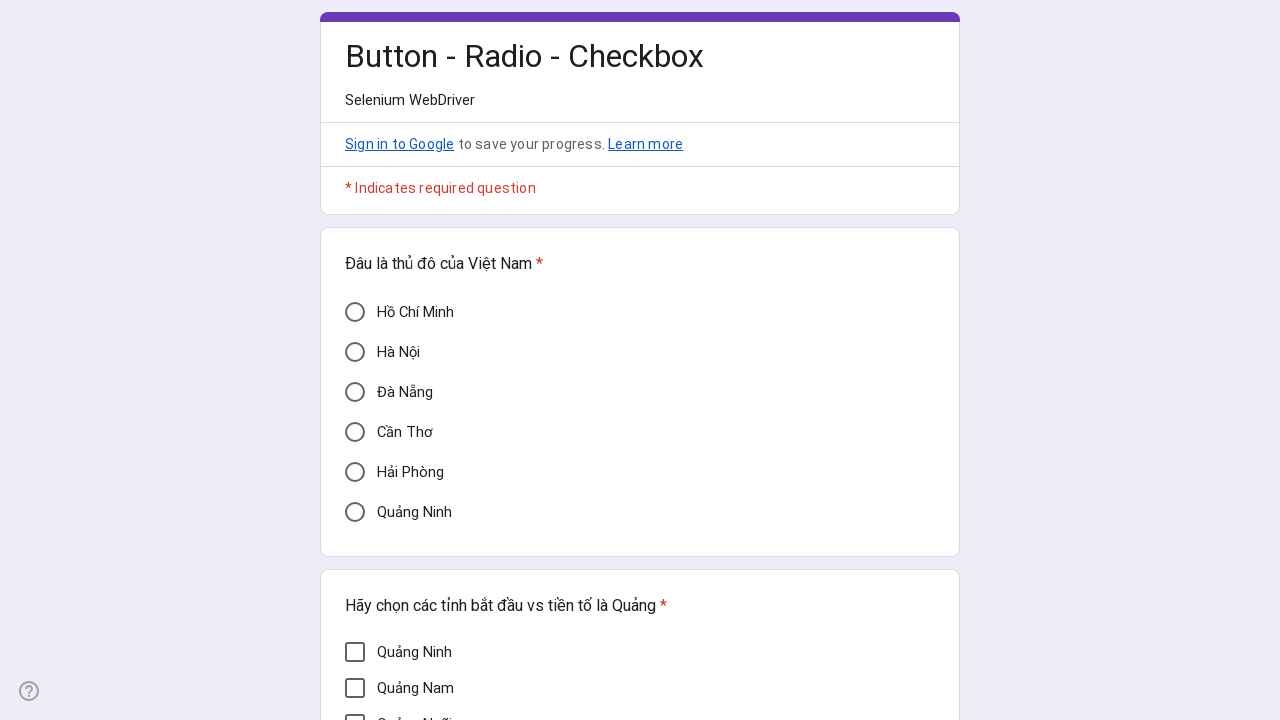

Clicked checkbox 1 to select it at (355, 652) on div[role='checkbox'] >> nth=0
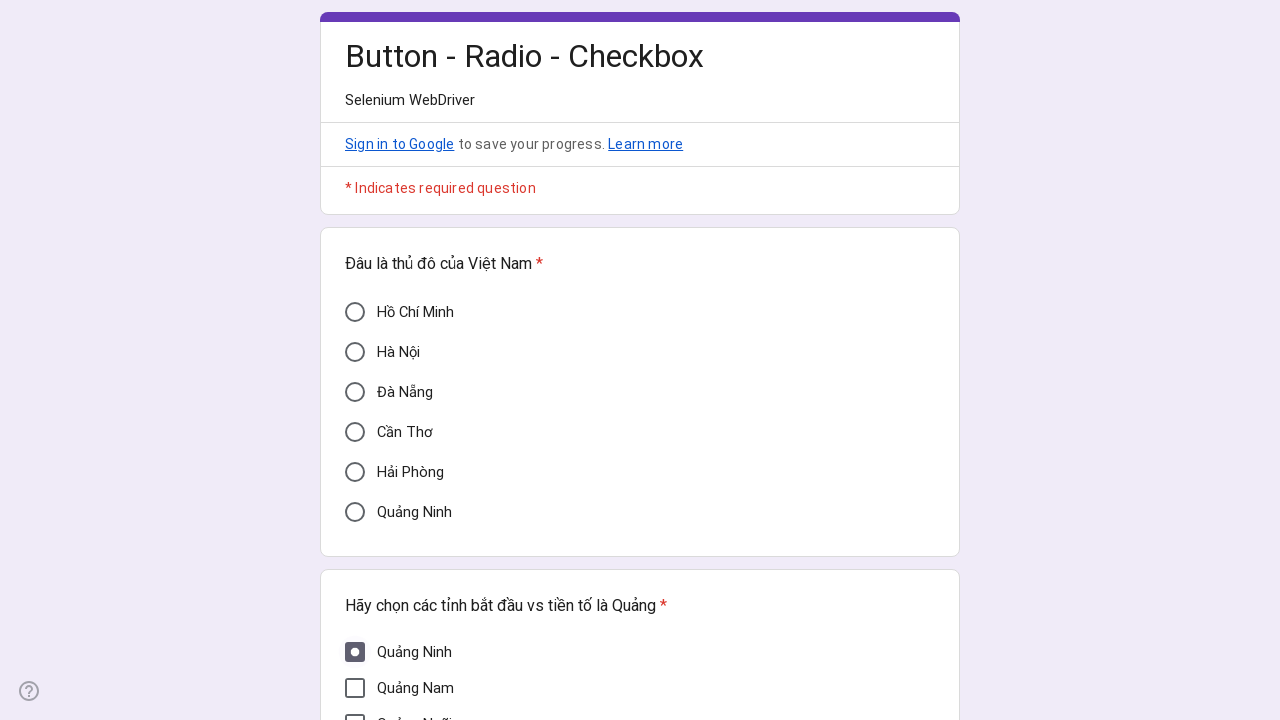

Waited 300ms after clicking checkbox 1
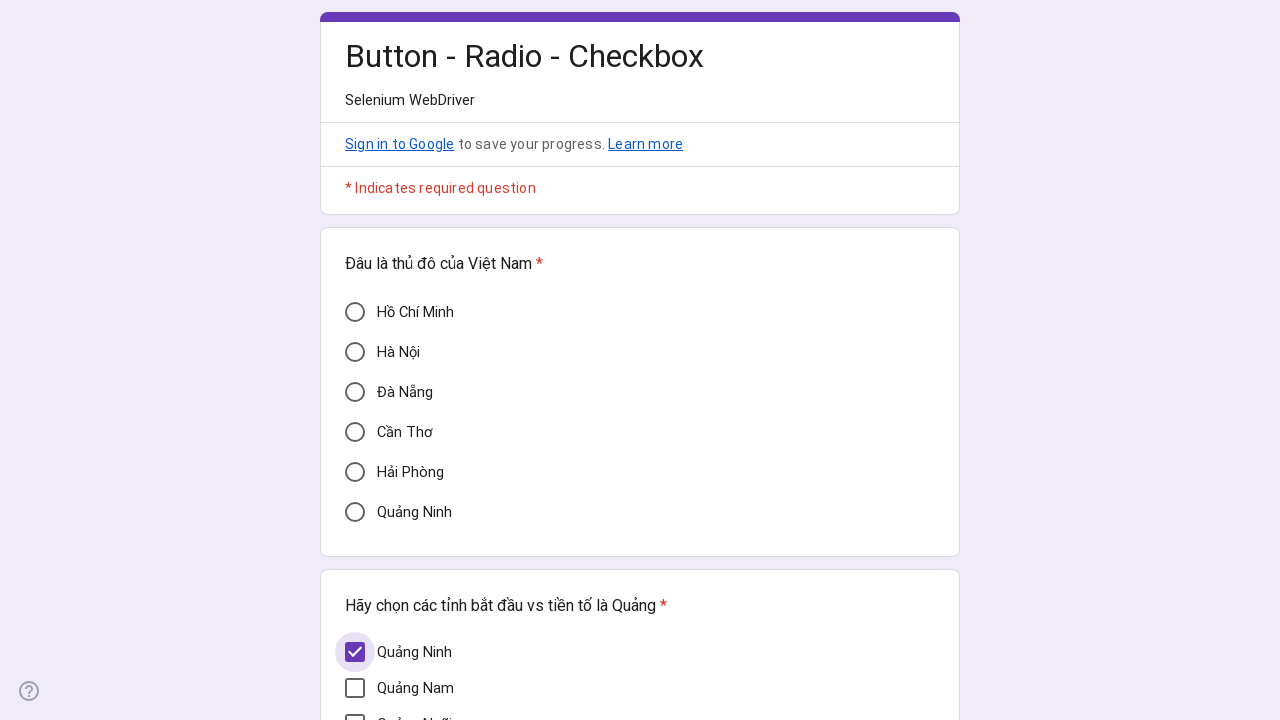

Checked aria-checked attribute for checkbox 2
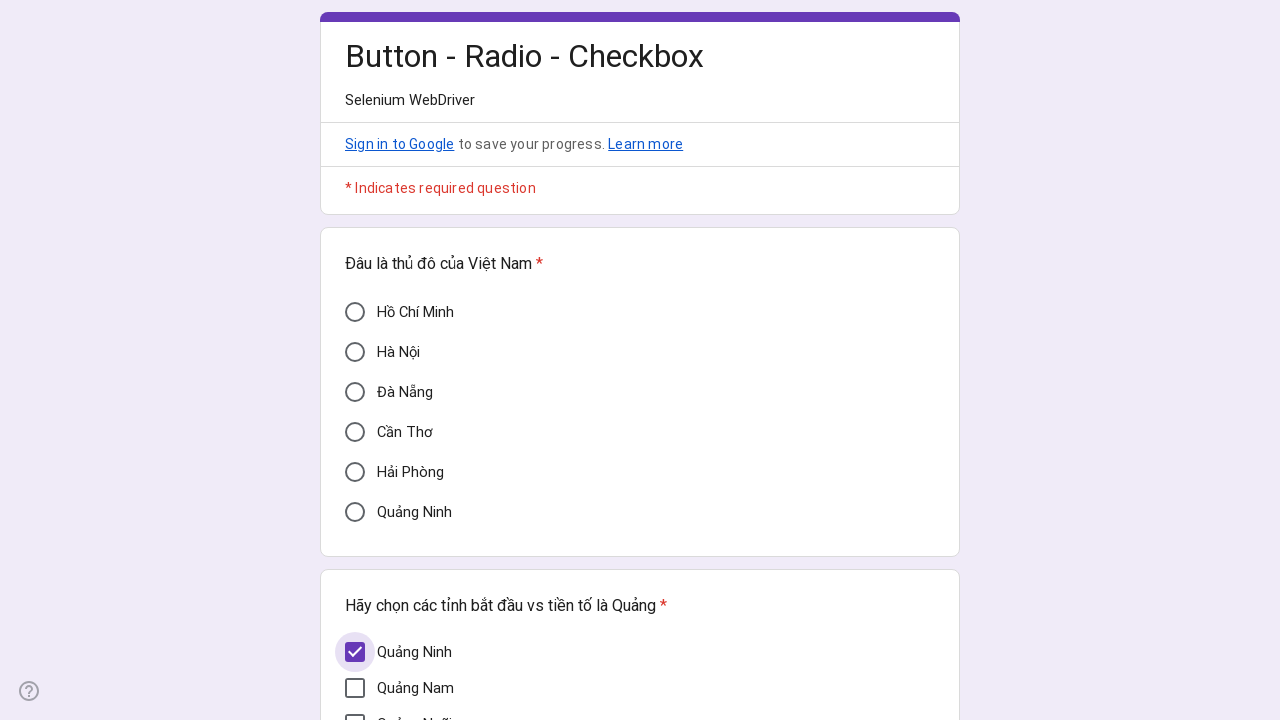

Clicked checkbox 2 to select it at (355, 688) on div[role='checkbox'] >> nth=1
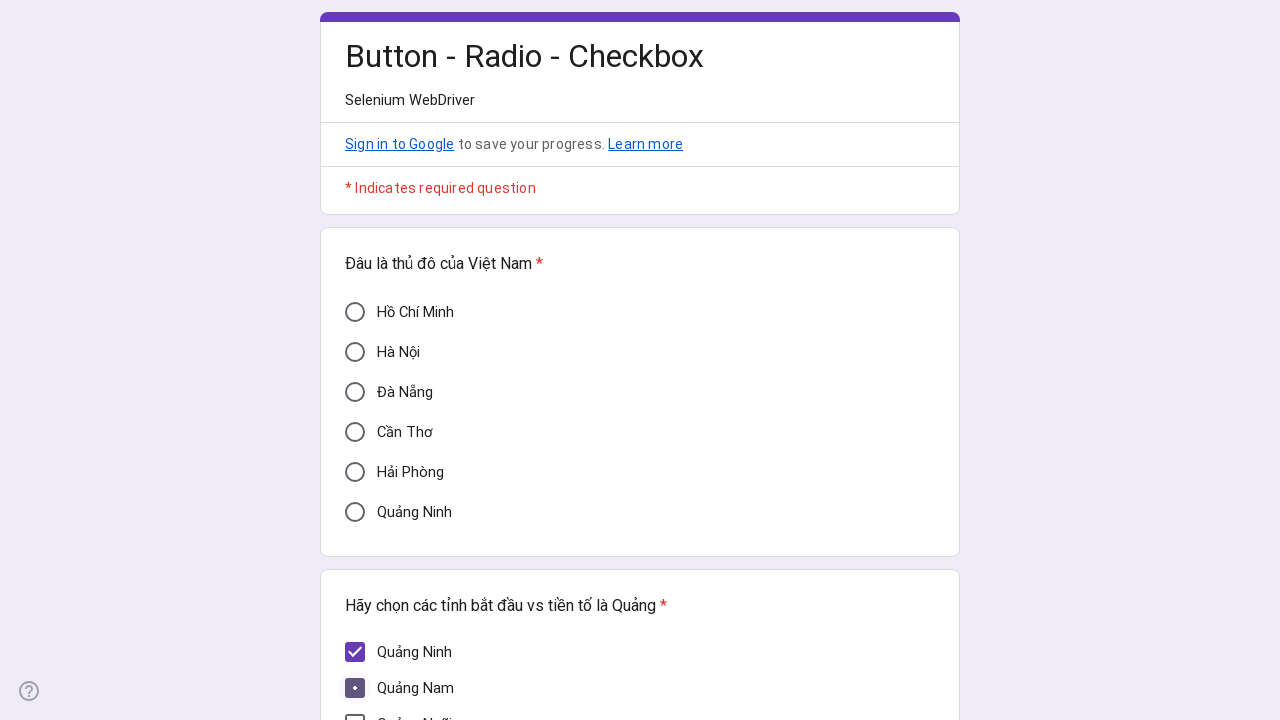

Waited 300ms after clicking checkbox 2
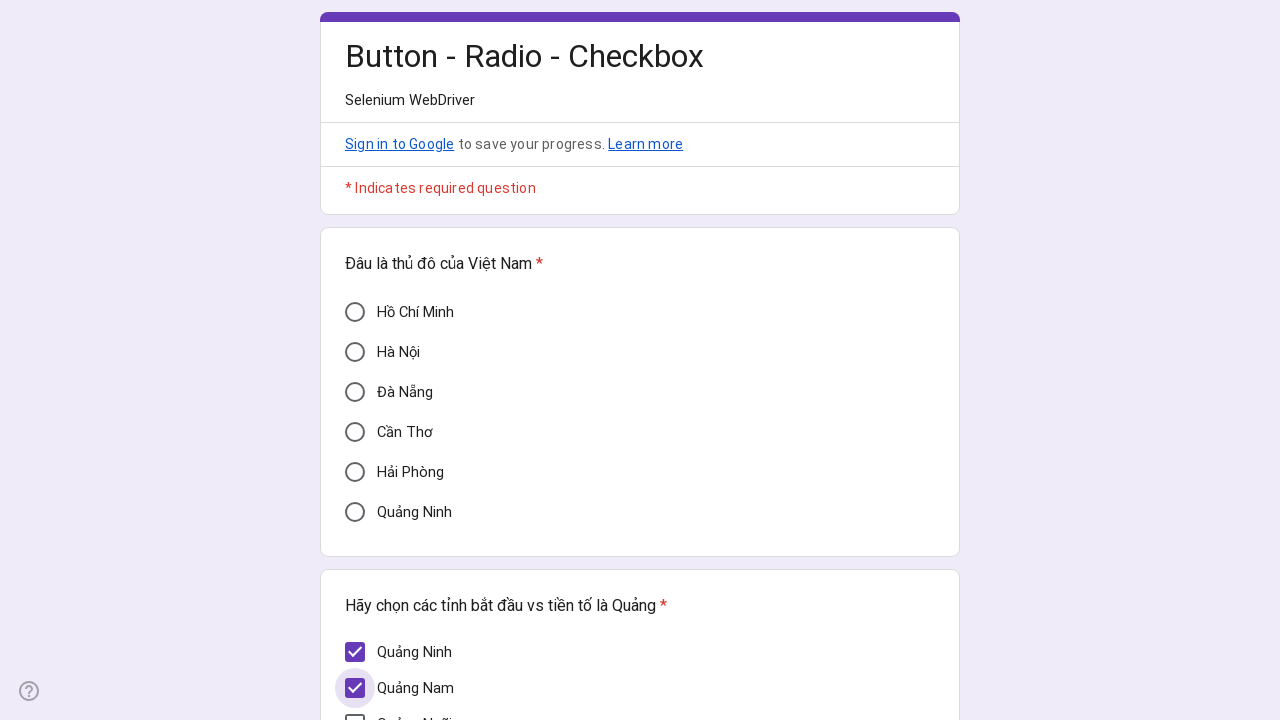

Checked aria-checked attribute for checkbox 3
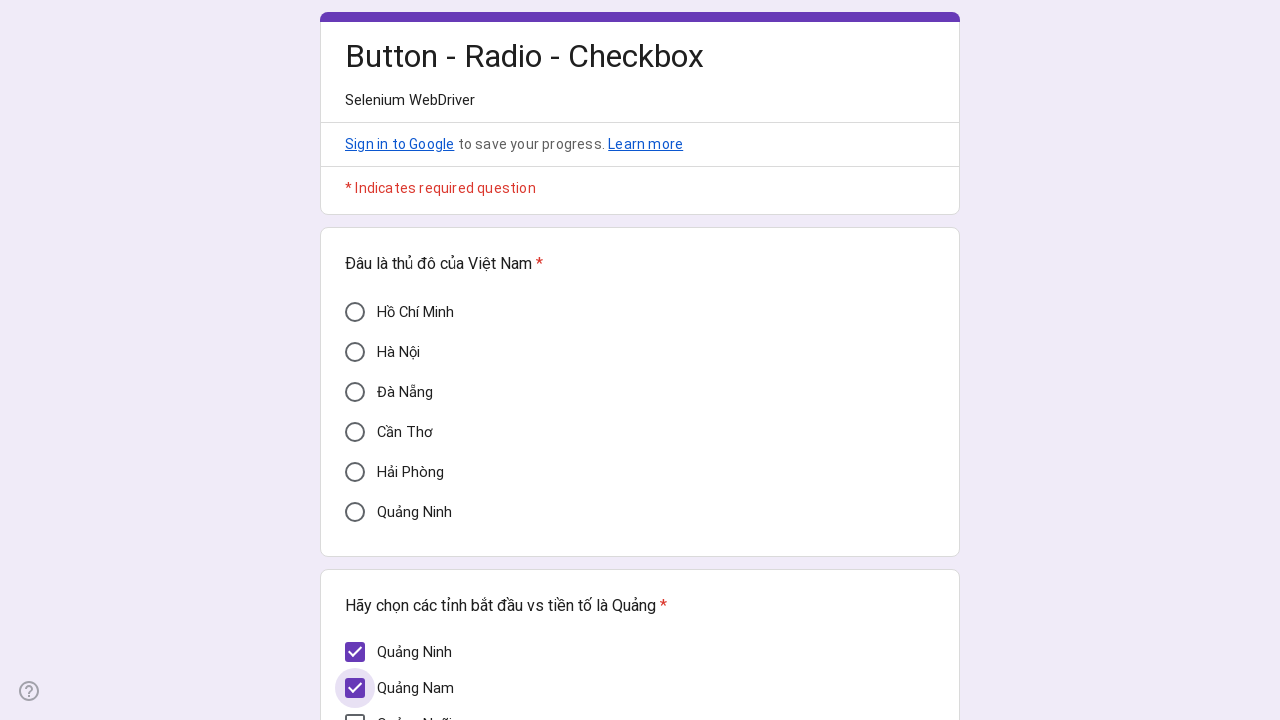

Clicked checkbox 3 to select it at (355, 710) on div[role='checkbox'] >> nth=2
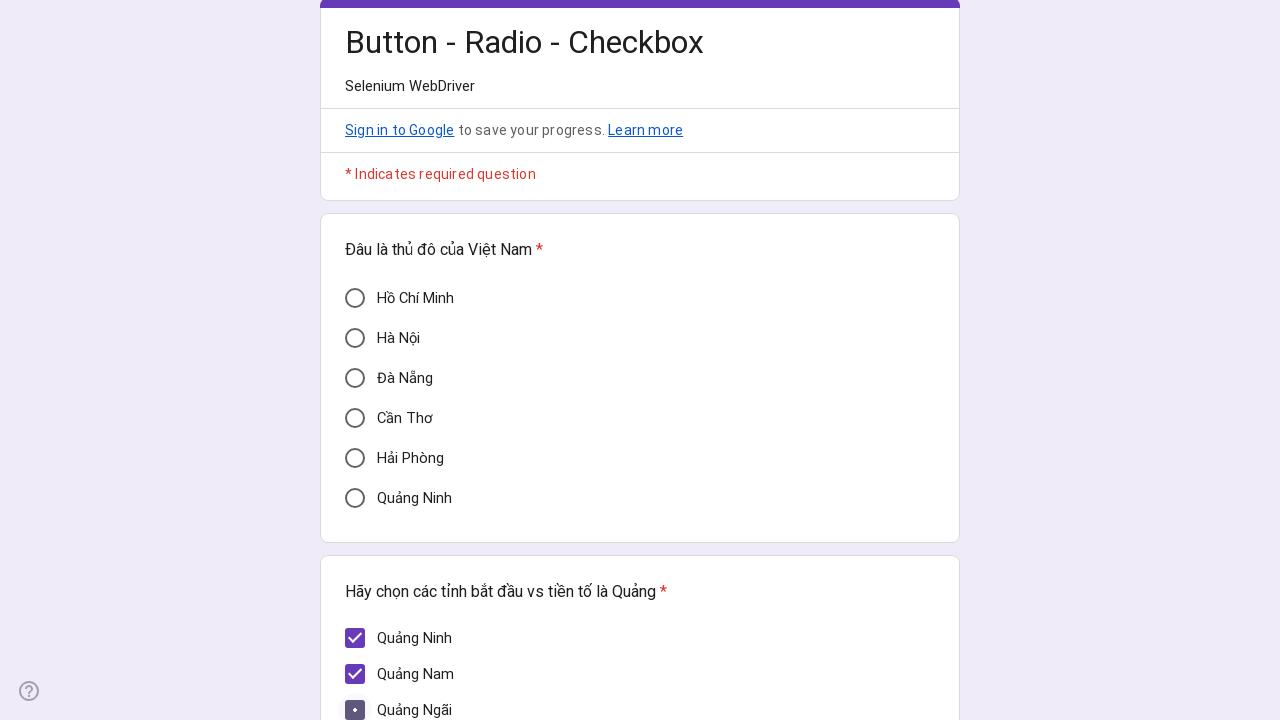

Waited 300ms after clicking checkbox 3
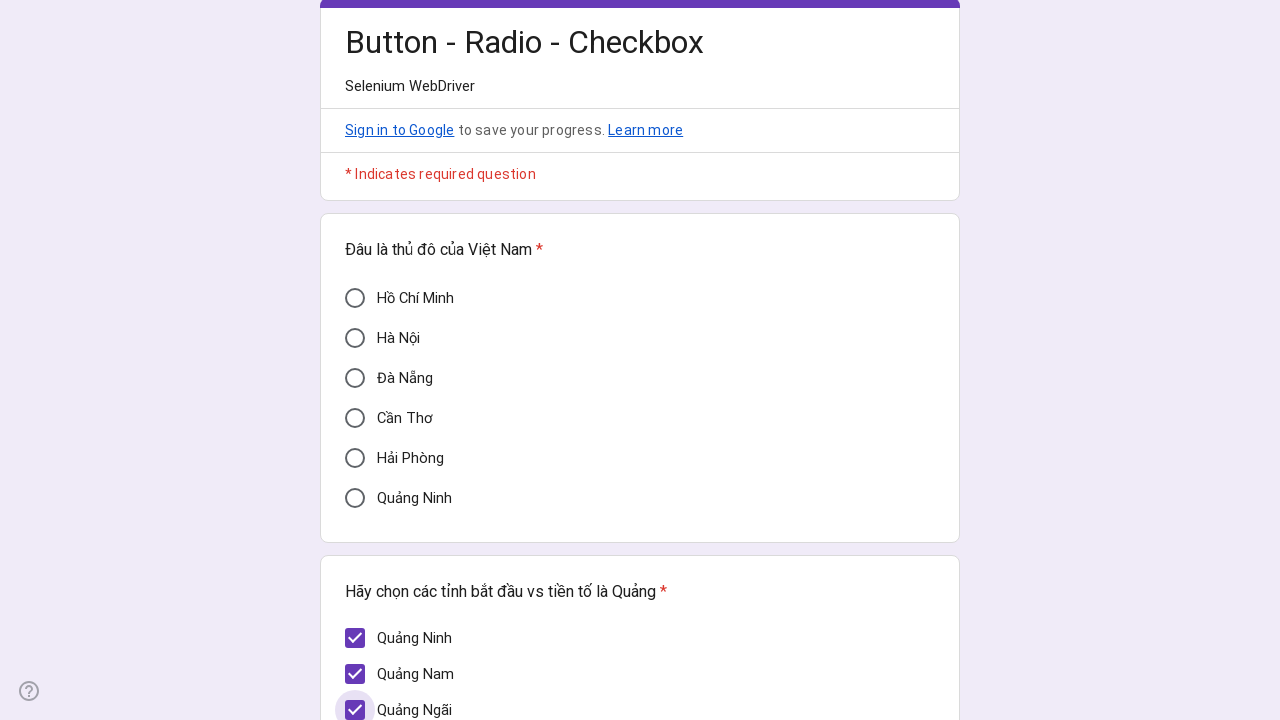

Checked aria-checked attribute for checkbox 4
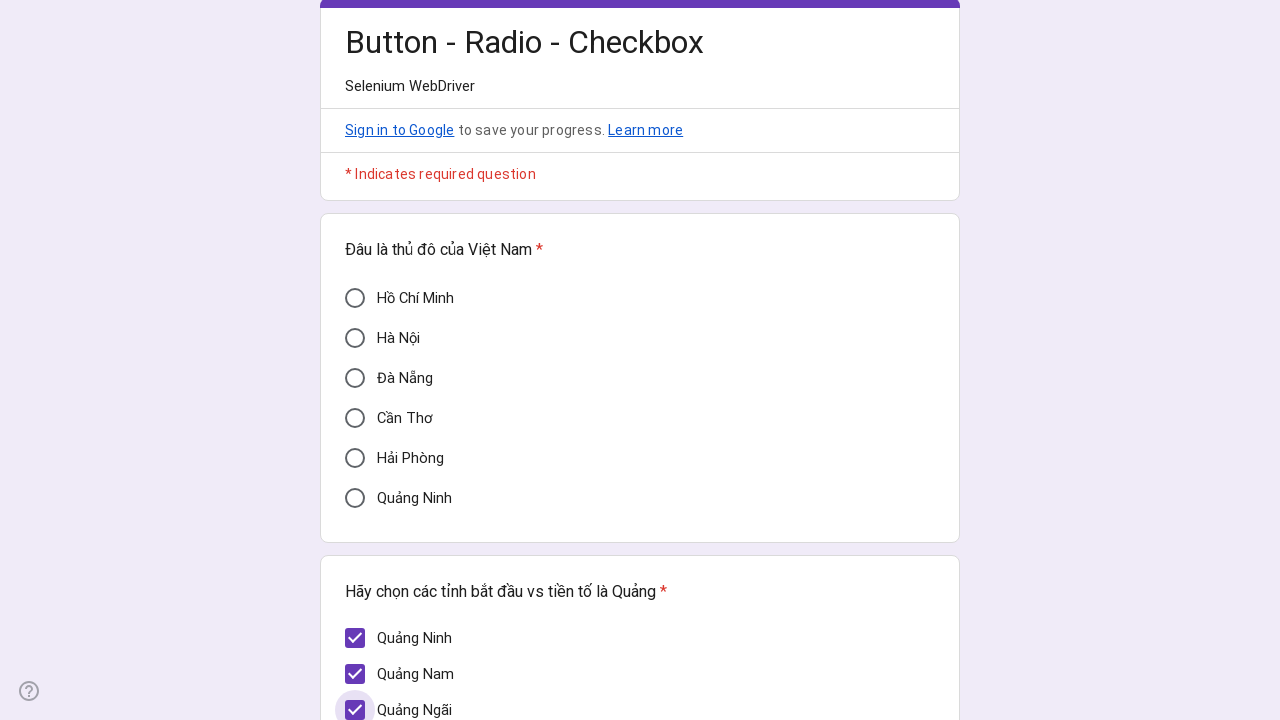

Clicked checkbox 4 to select it at (355, 375) on div[role='checkbox'] >> nth=3
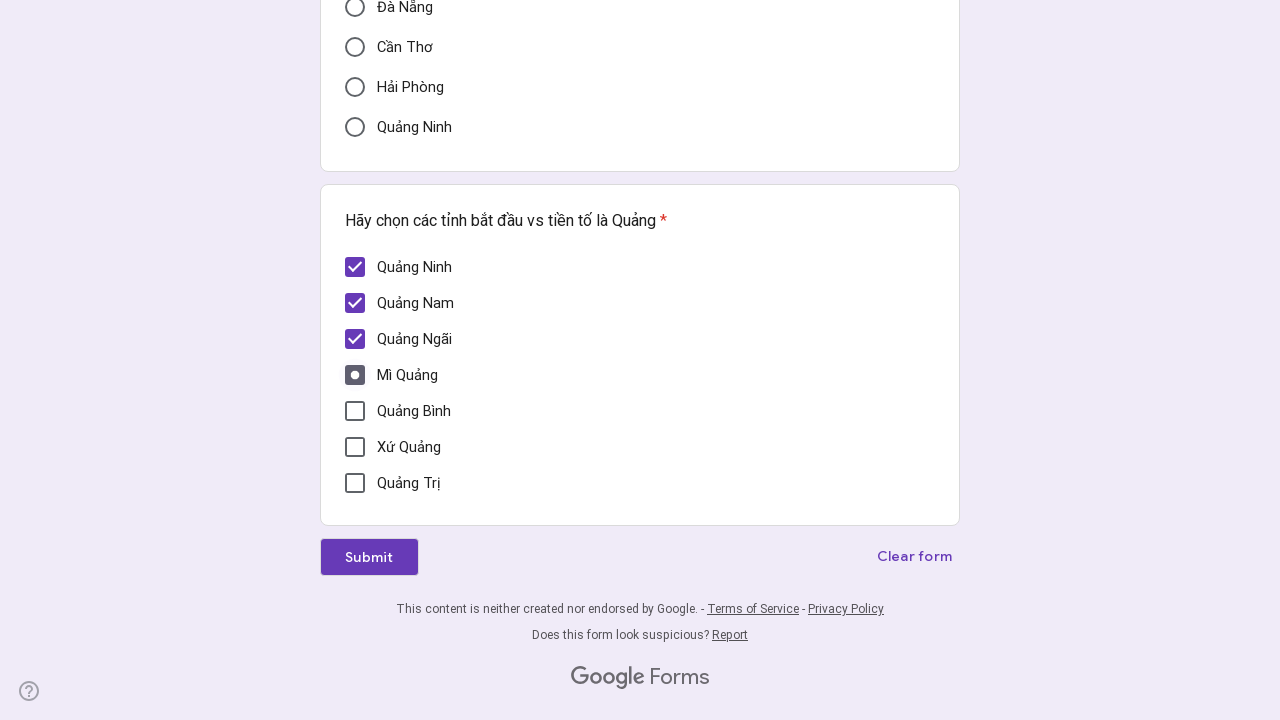

Waited 300ms after clicking checkbox 4
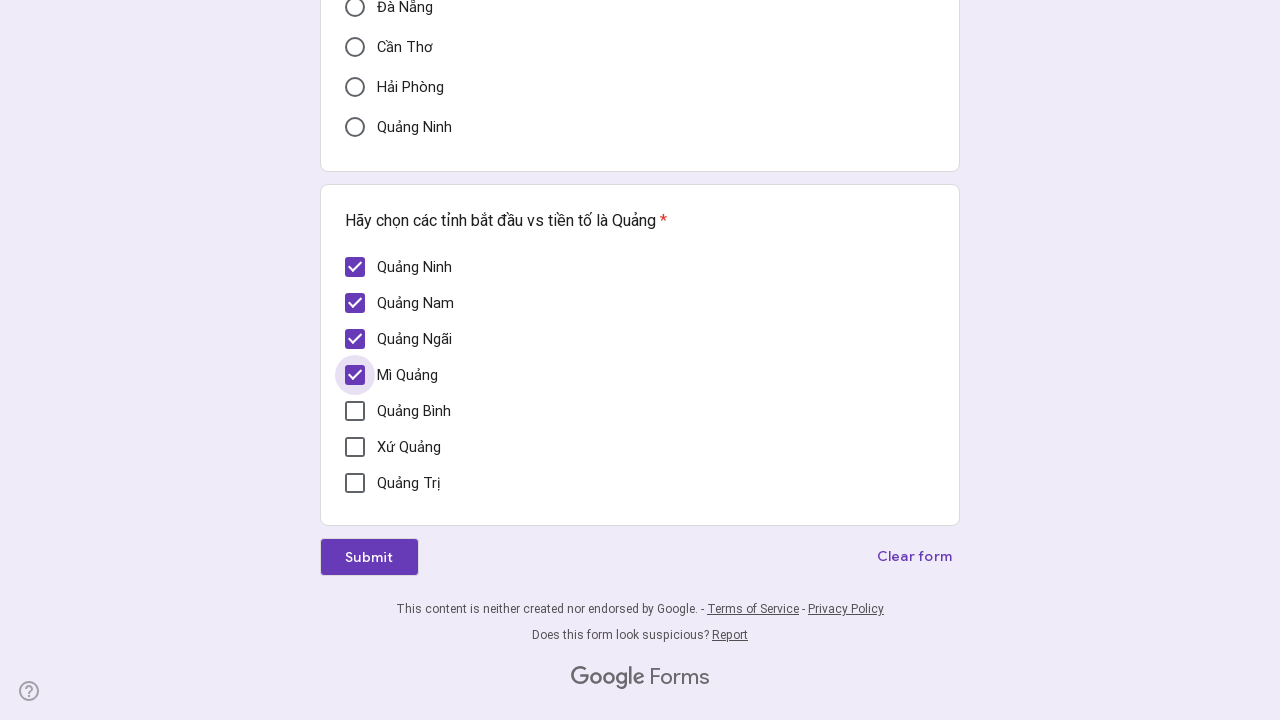

Checked aria-checked attribute for checkbox 5
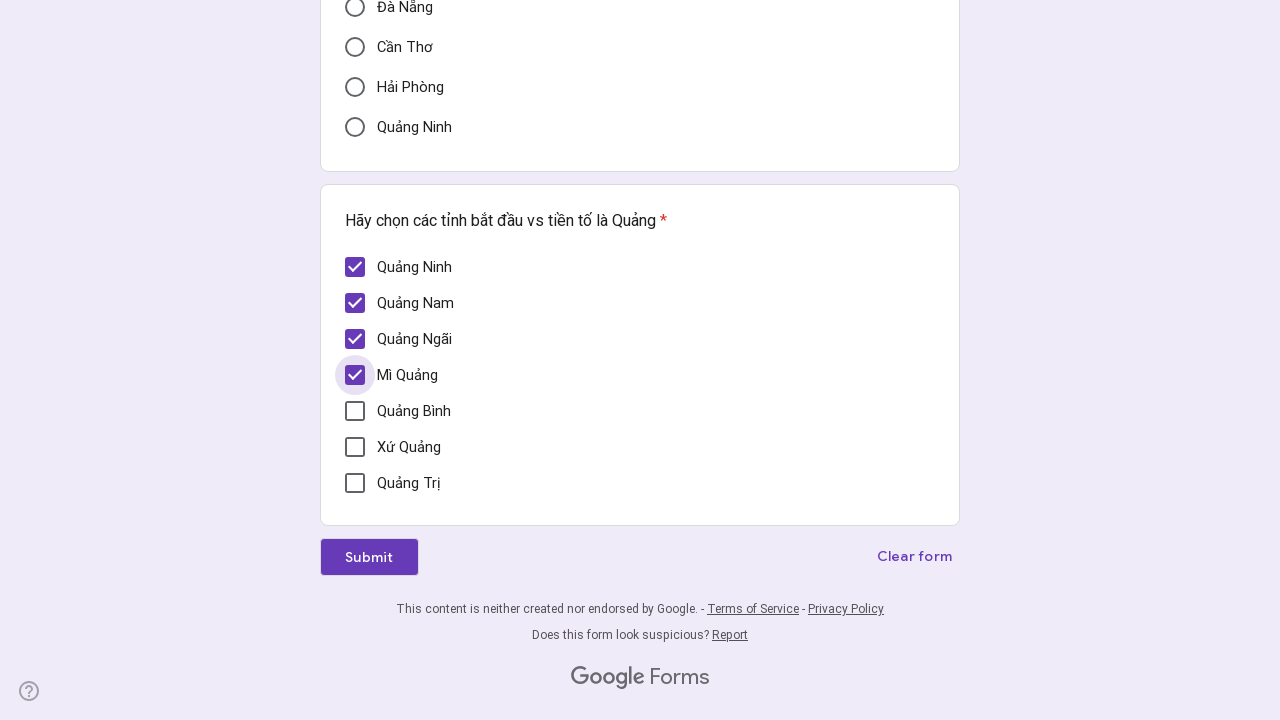

Clicked checkbox 5 to select it at (355, 411) on div[role='checkbox'] >> nth=4
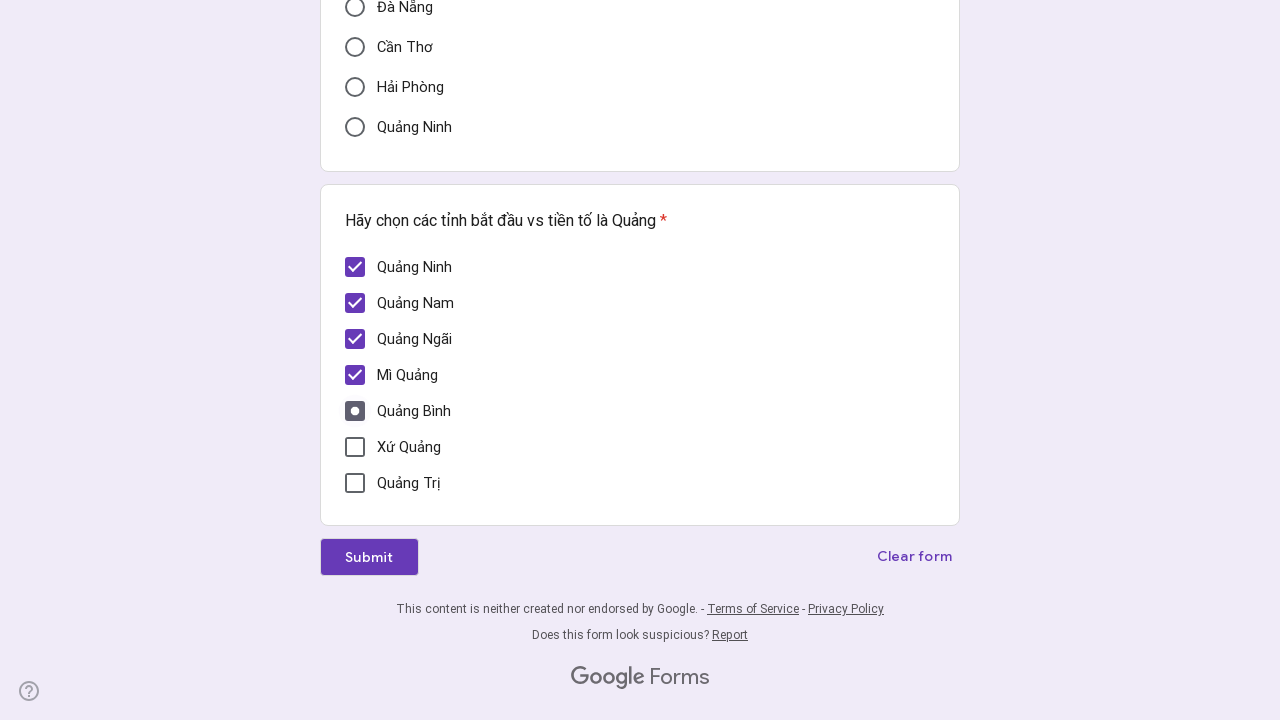

Waited 300ms after clicking checkbox 5
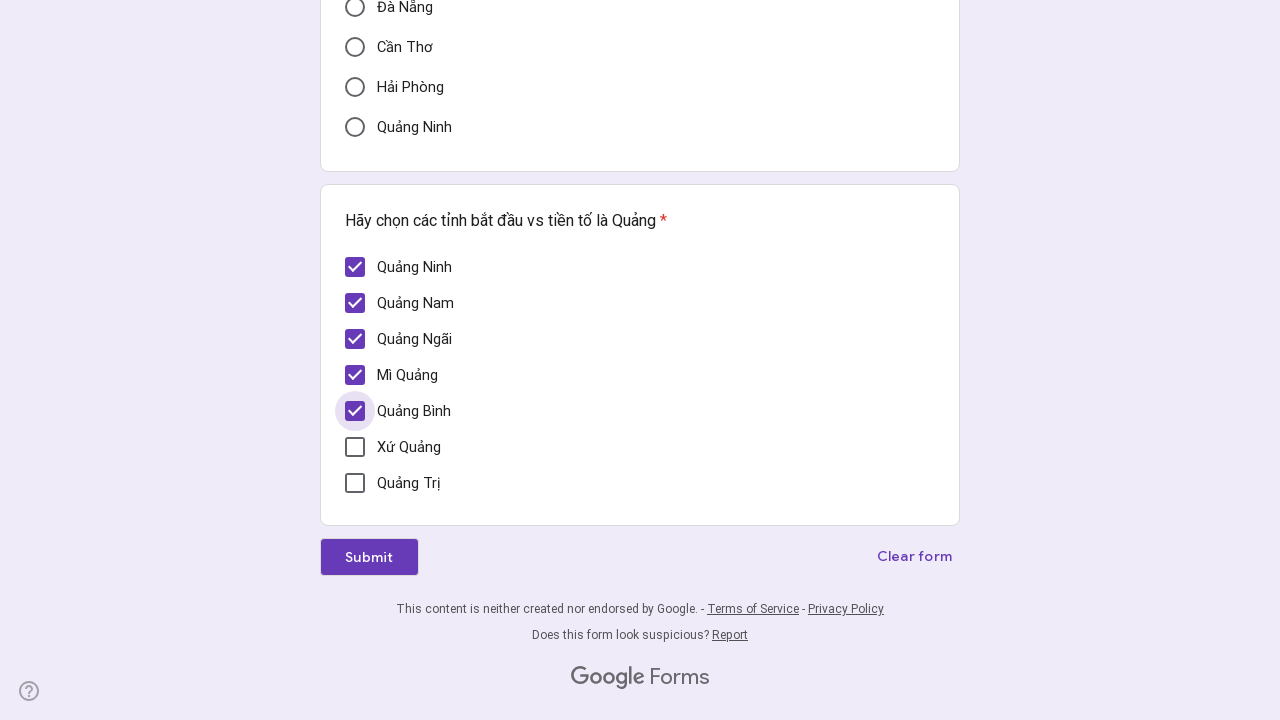

Checked aria-checked attribute for checkbox 6
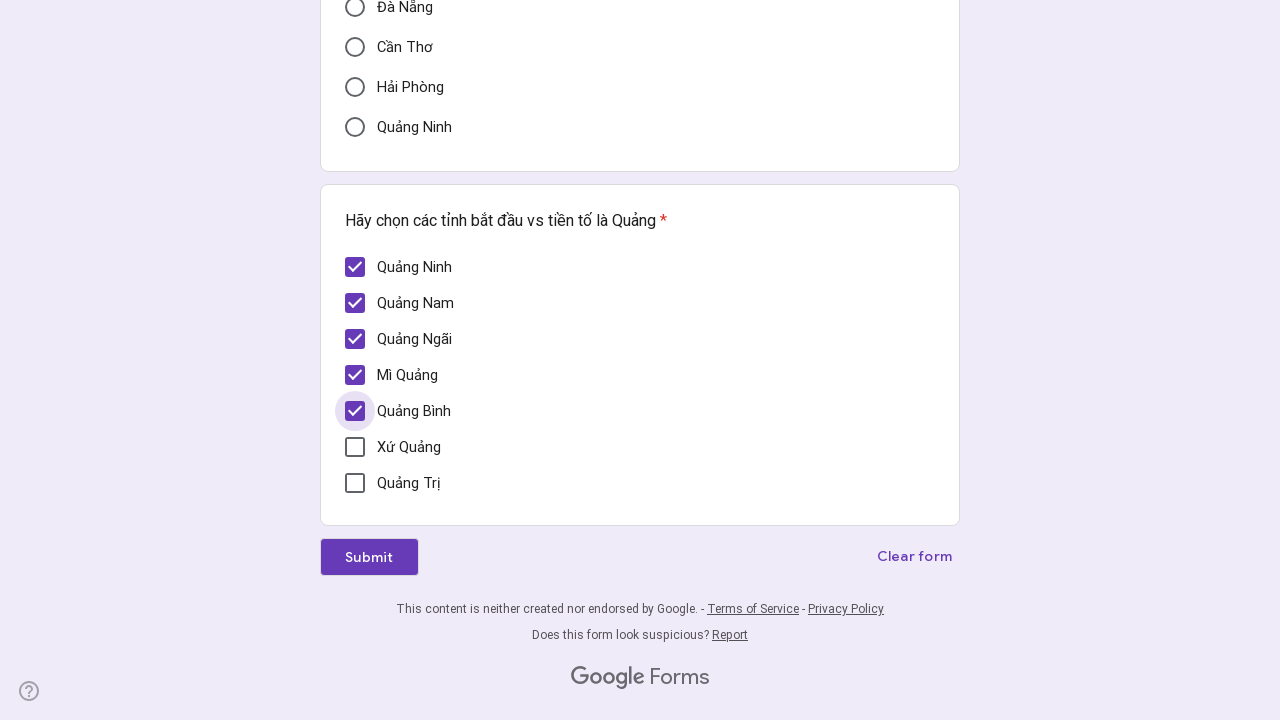

Clicked checkbox 6 to select it at (355, 447) on div[role='checkbox'] >> nth=5
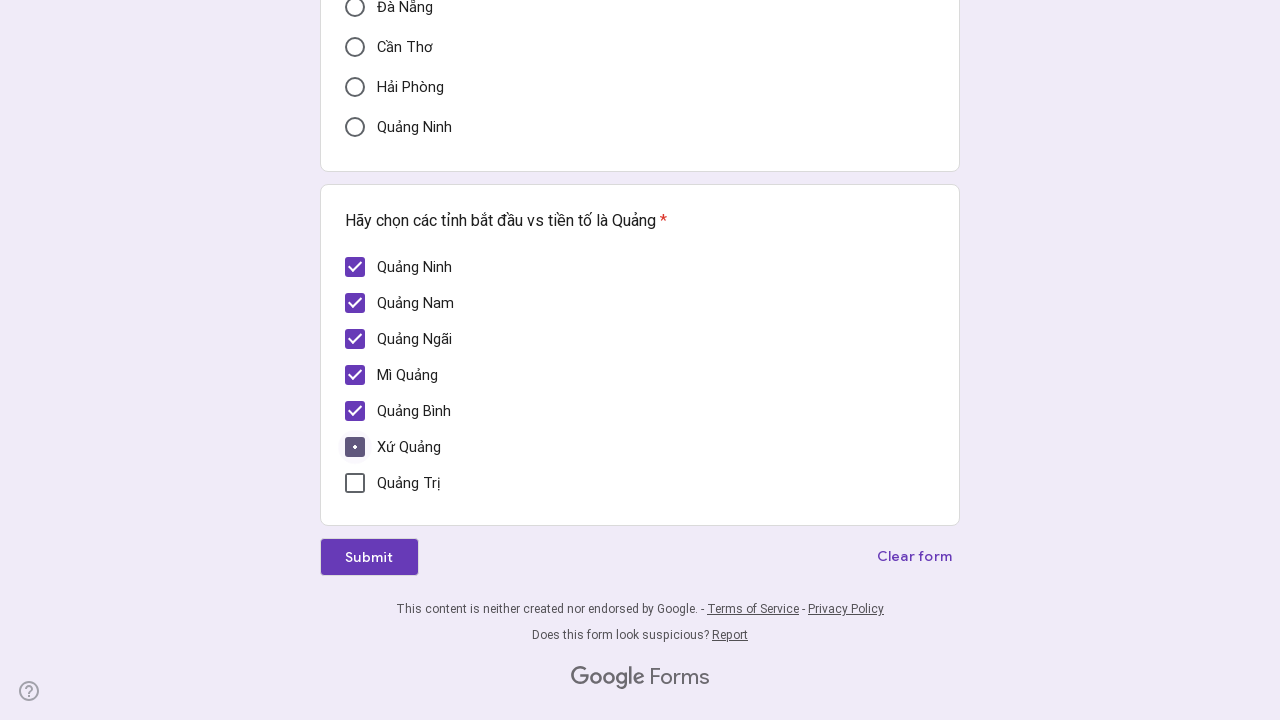

Waited 300ms after clicking checkbox 6
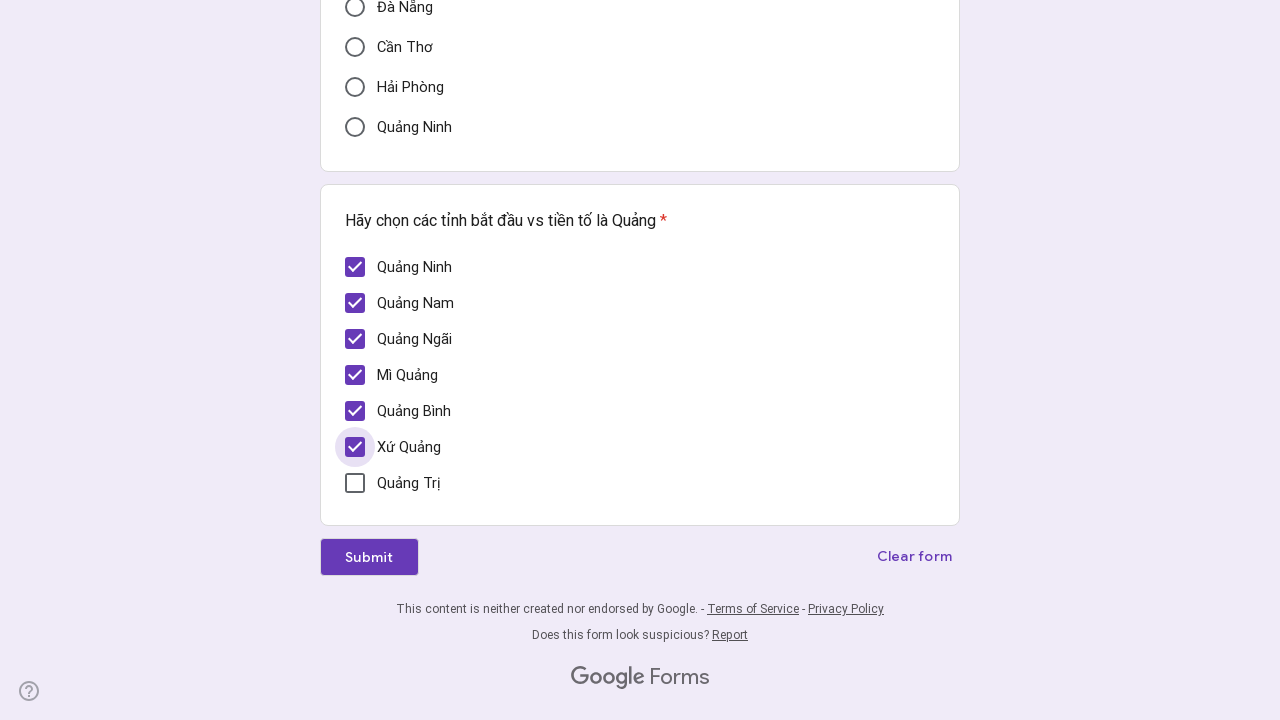

Checked aria-checked attribute for checkbox 7
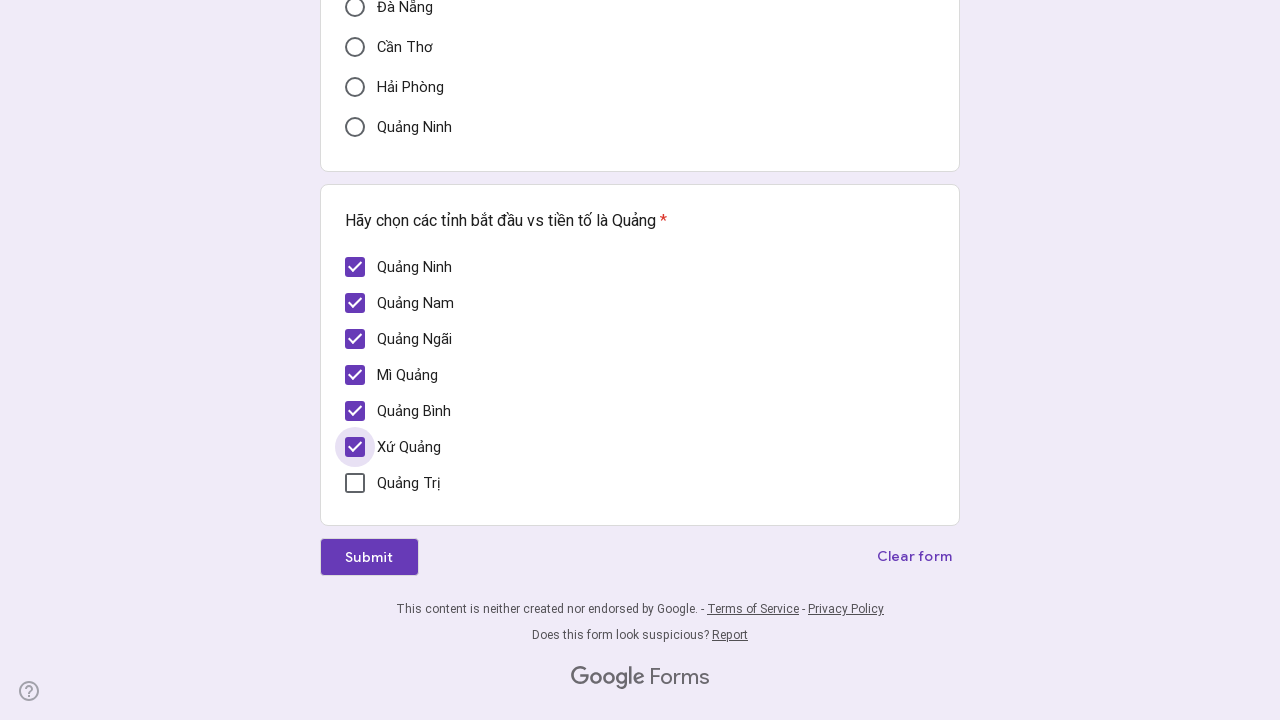

Clicked checkbox 7 to select it at (355, 483) on div[role='checkbox'] >> nth=6
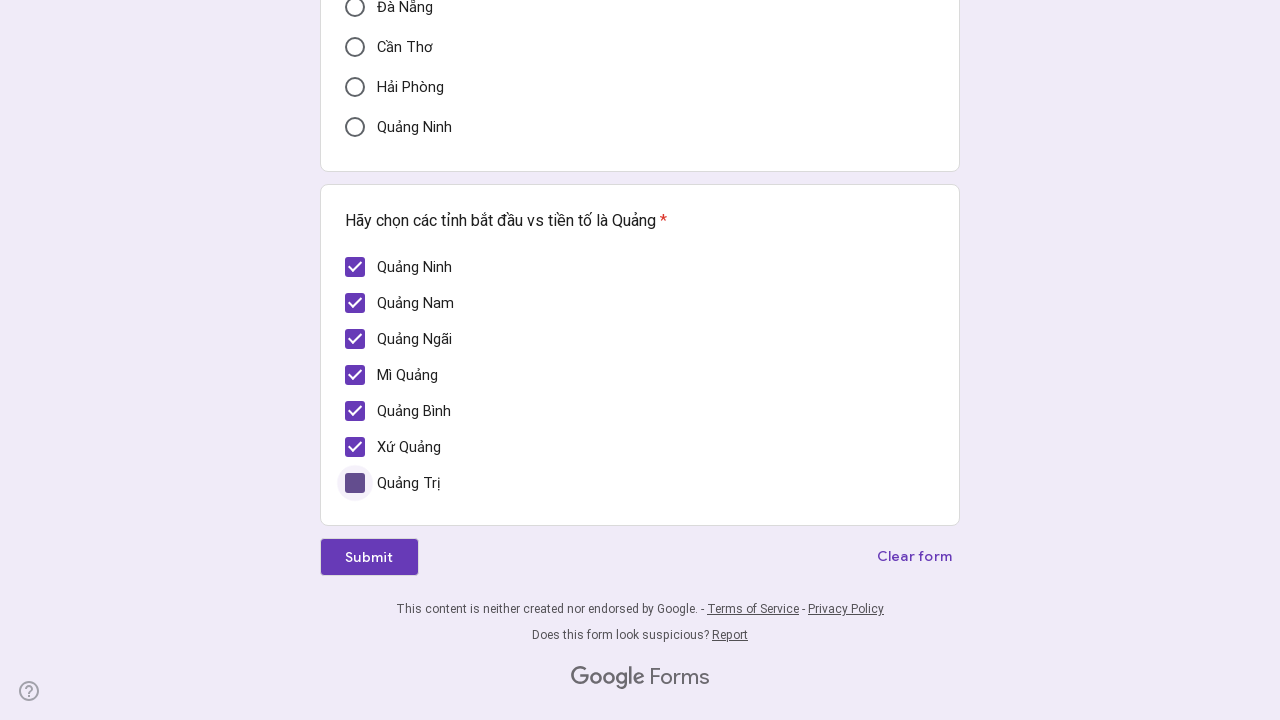

Waited 300ms after clicking checkbox 7
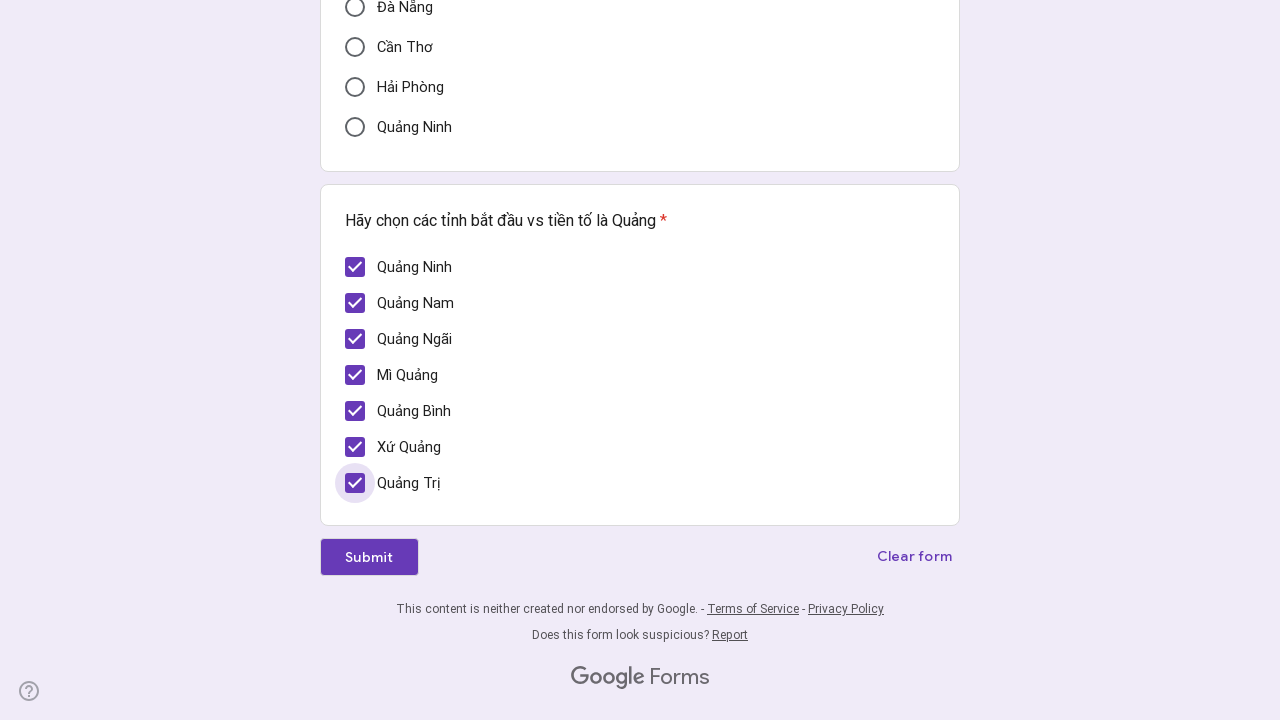

Verified checkbox 1 is visible
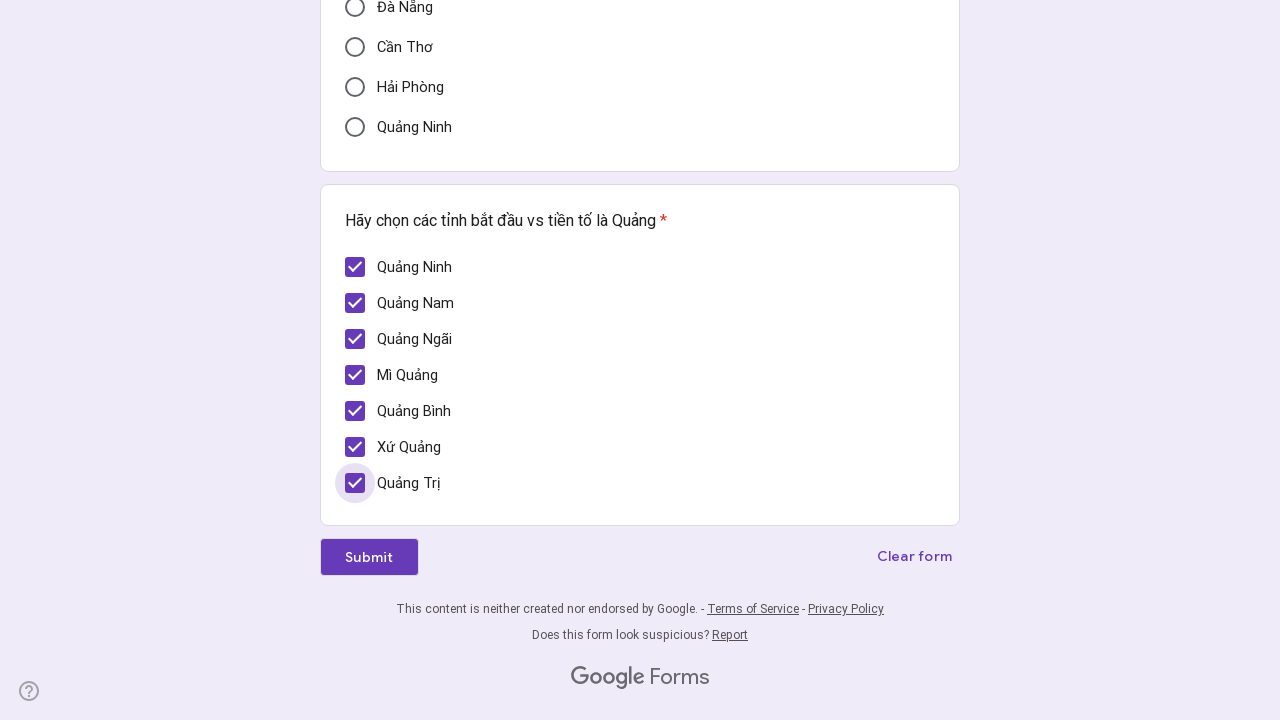

Verified checkbox 2 is visible
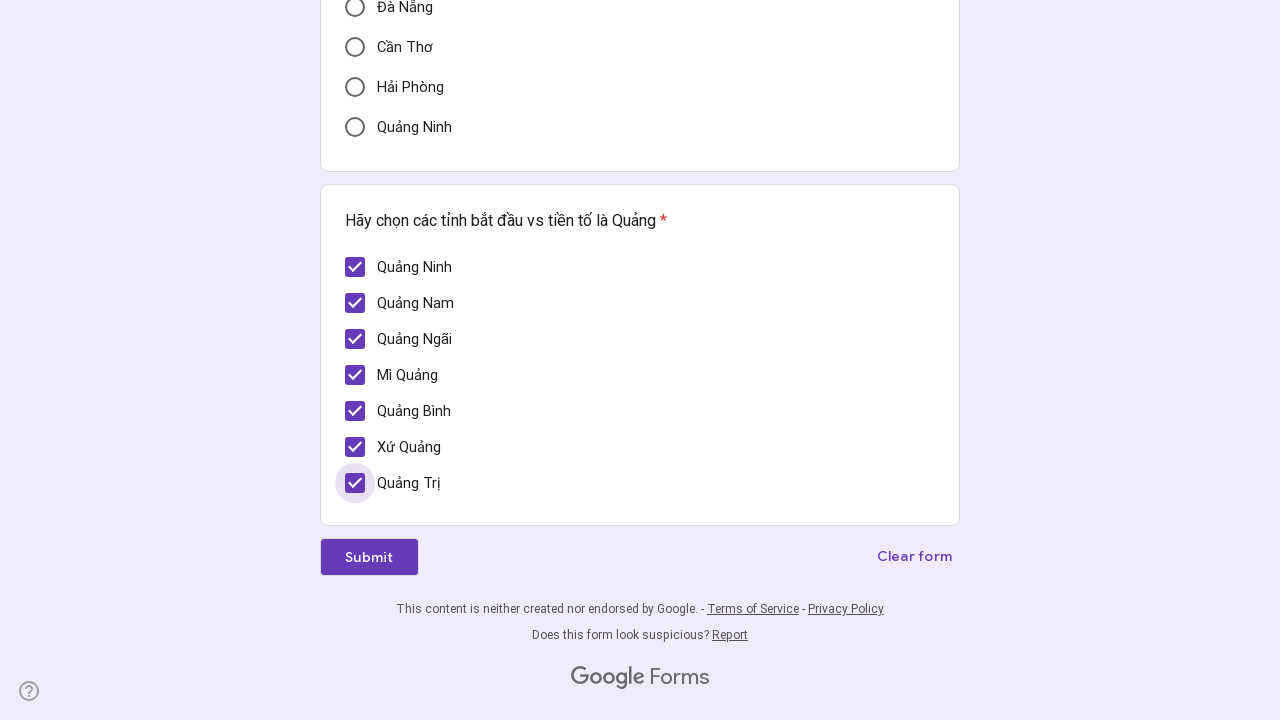

Verified checkbox 3 is visible
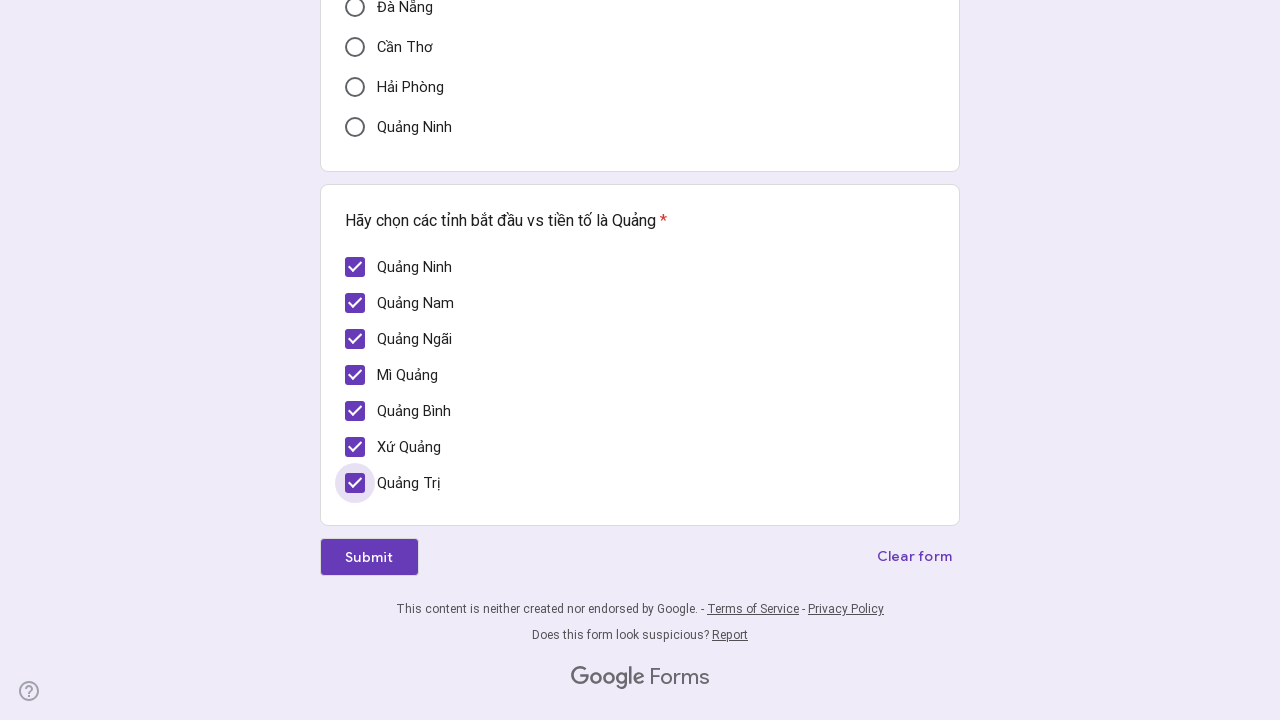

Verified checkbox 4 is visible
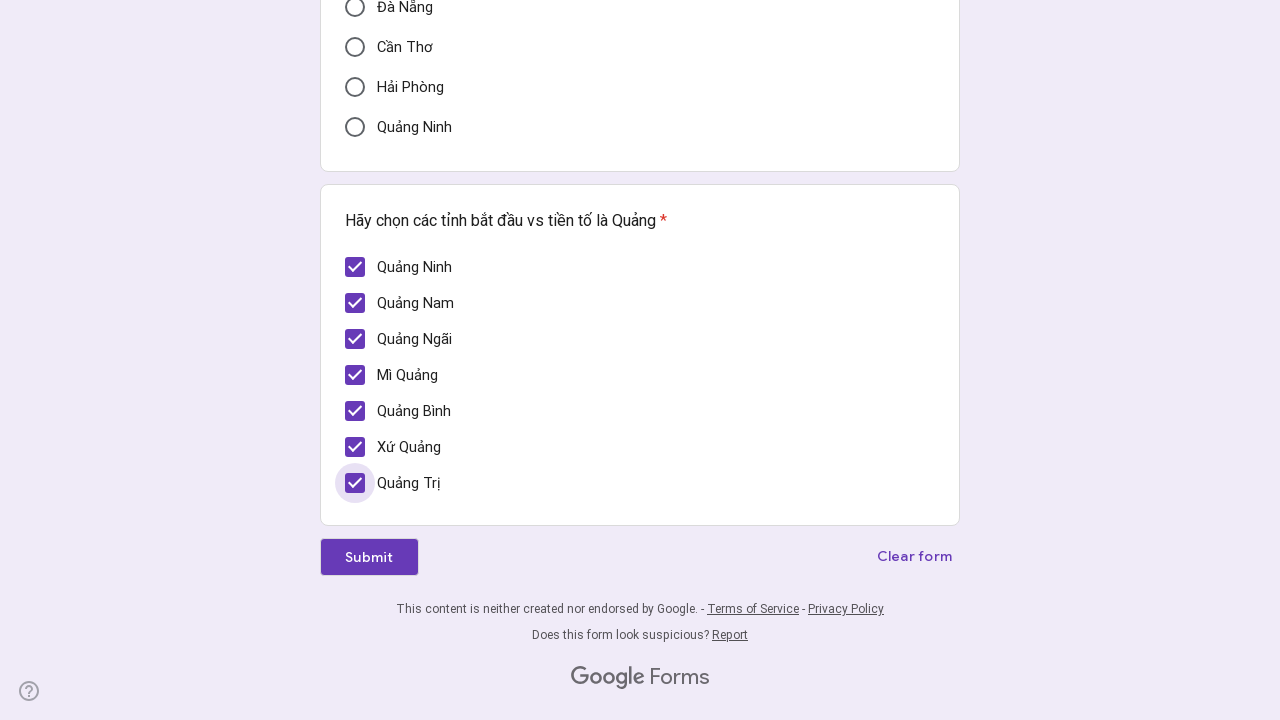

Verified checkbox 5 is visible
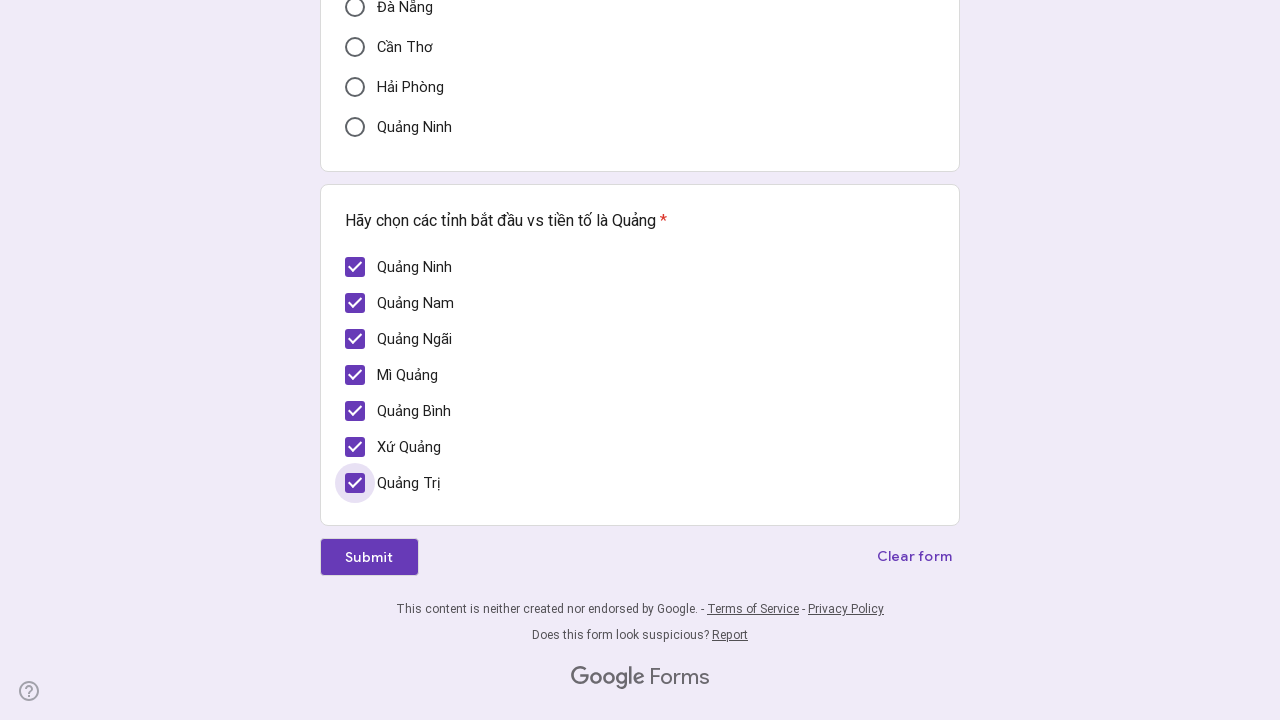

Verified checkbox 6 is visible
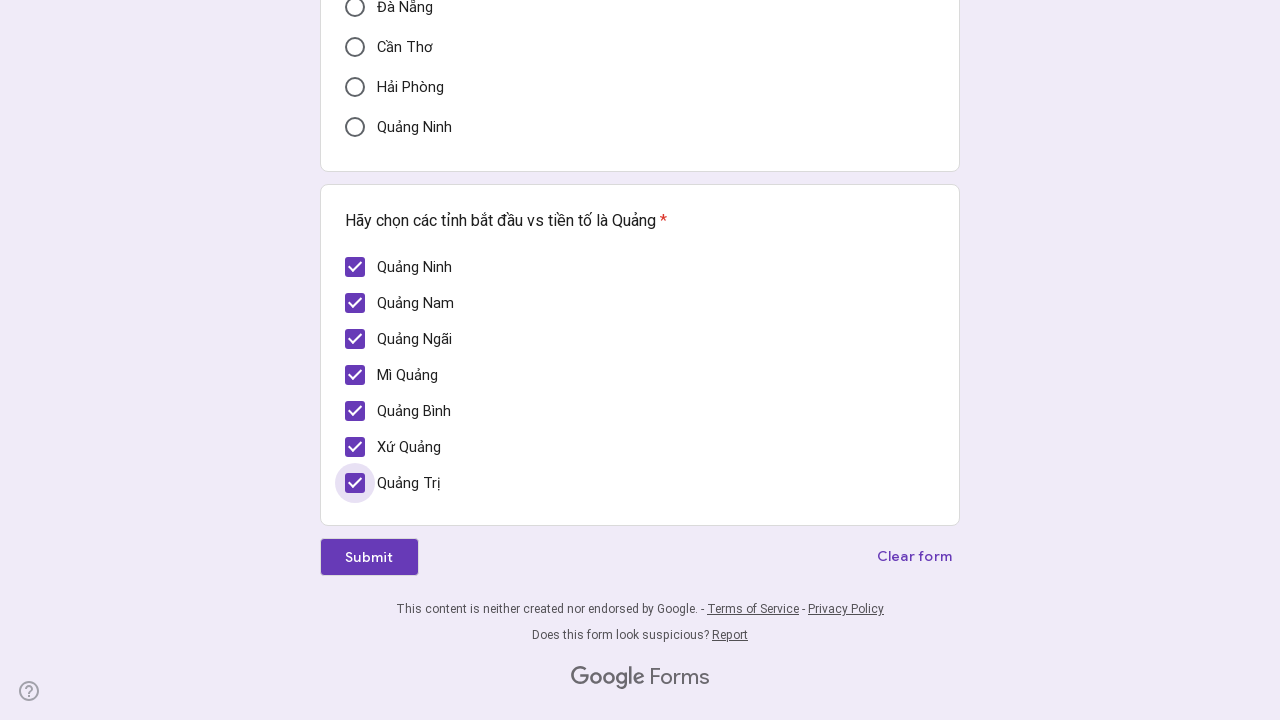

Verified checkbox 7 is visible
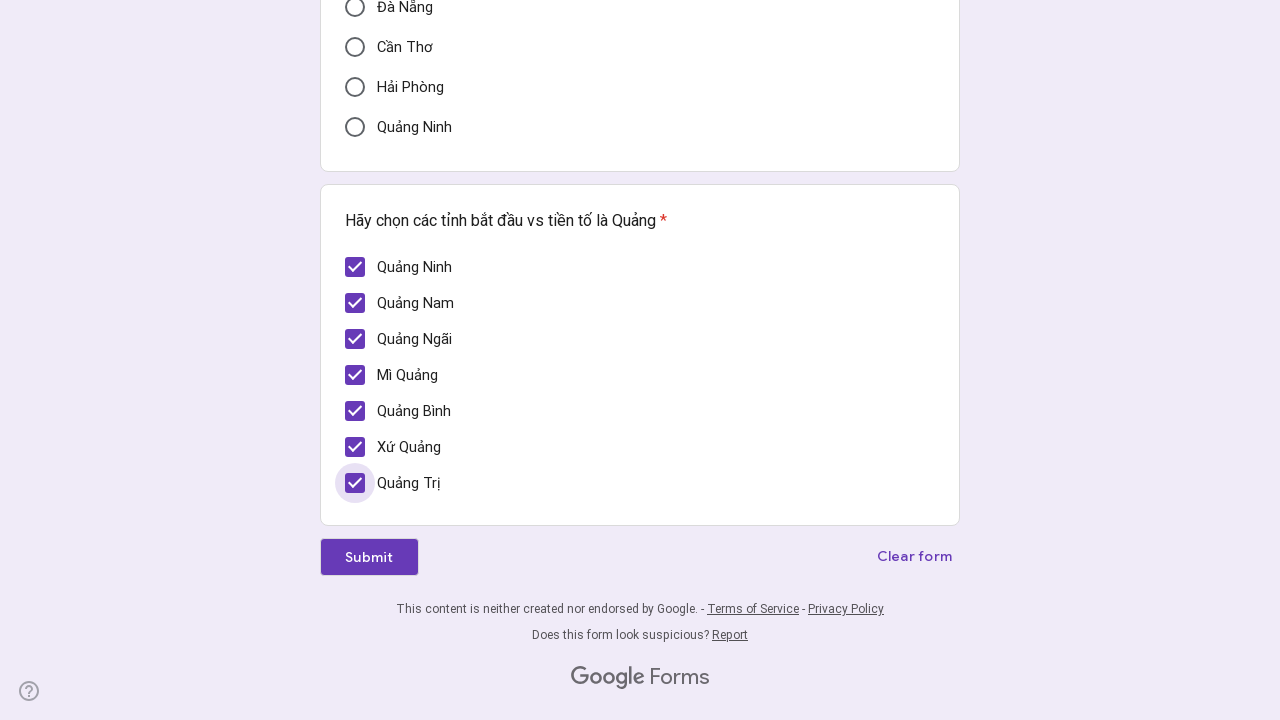

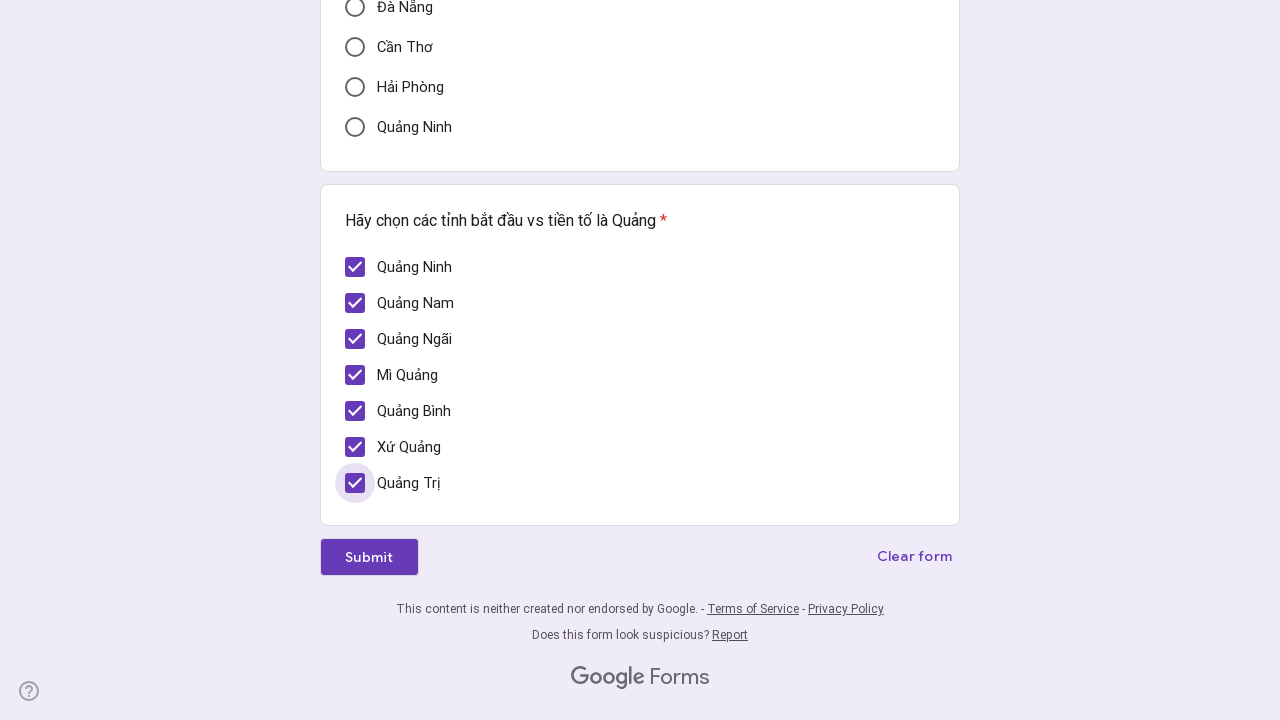